Tests browser window management by maximizing, switching to fullscreen, and then minimizing the browser window on the Meesho website

Starting URL: https://www.meesho.com/

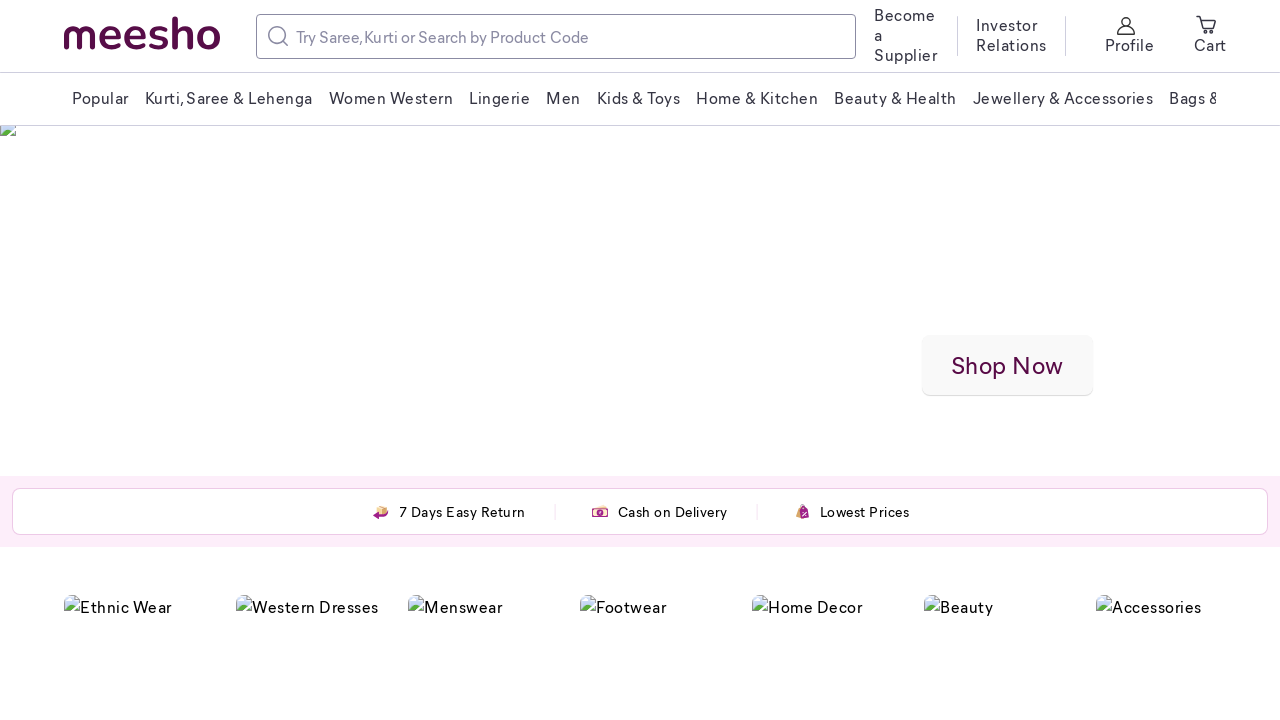

Set viewport to 1920x1080 to maximize browser window
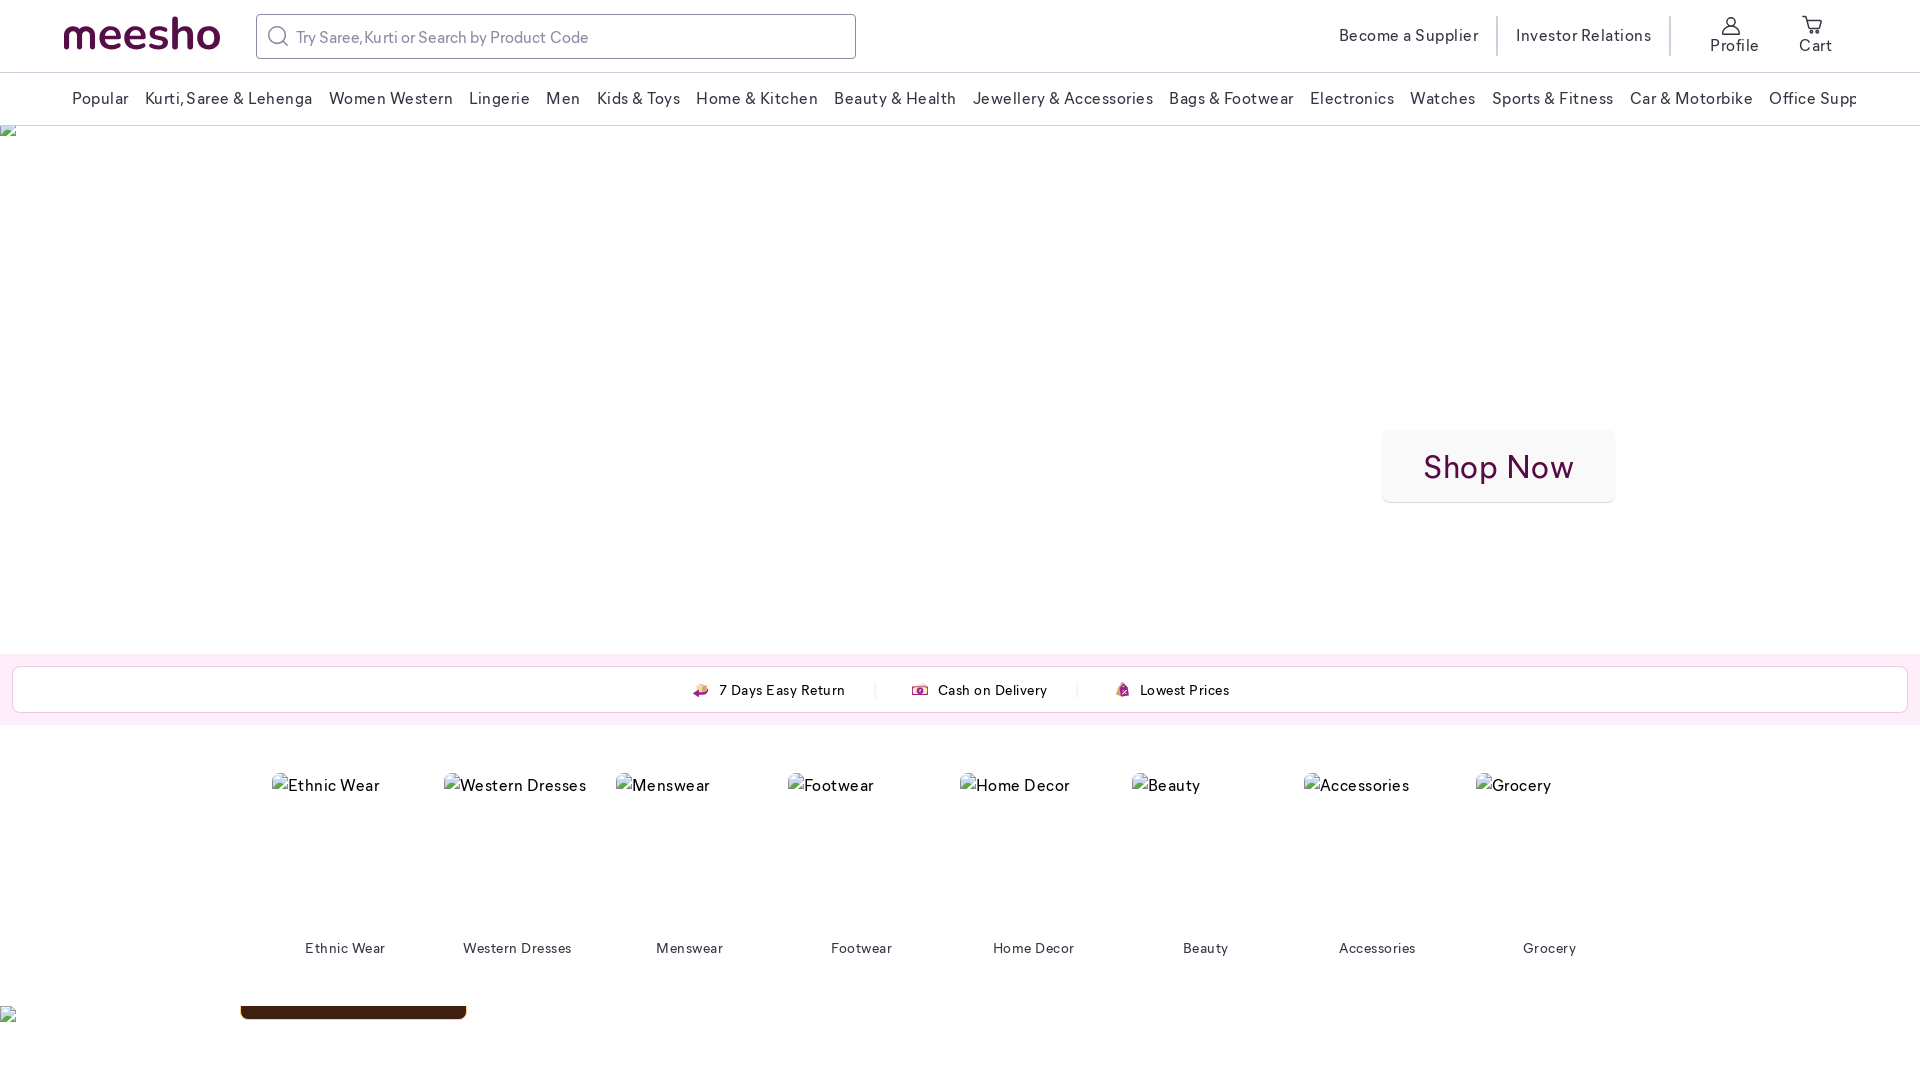

Waited 2 seconds after maximizing window
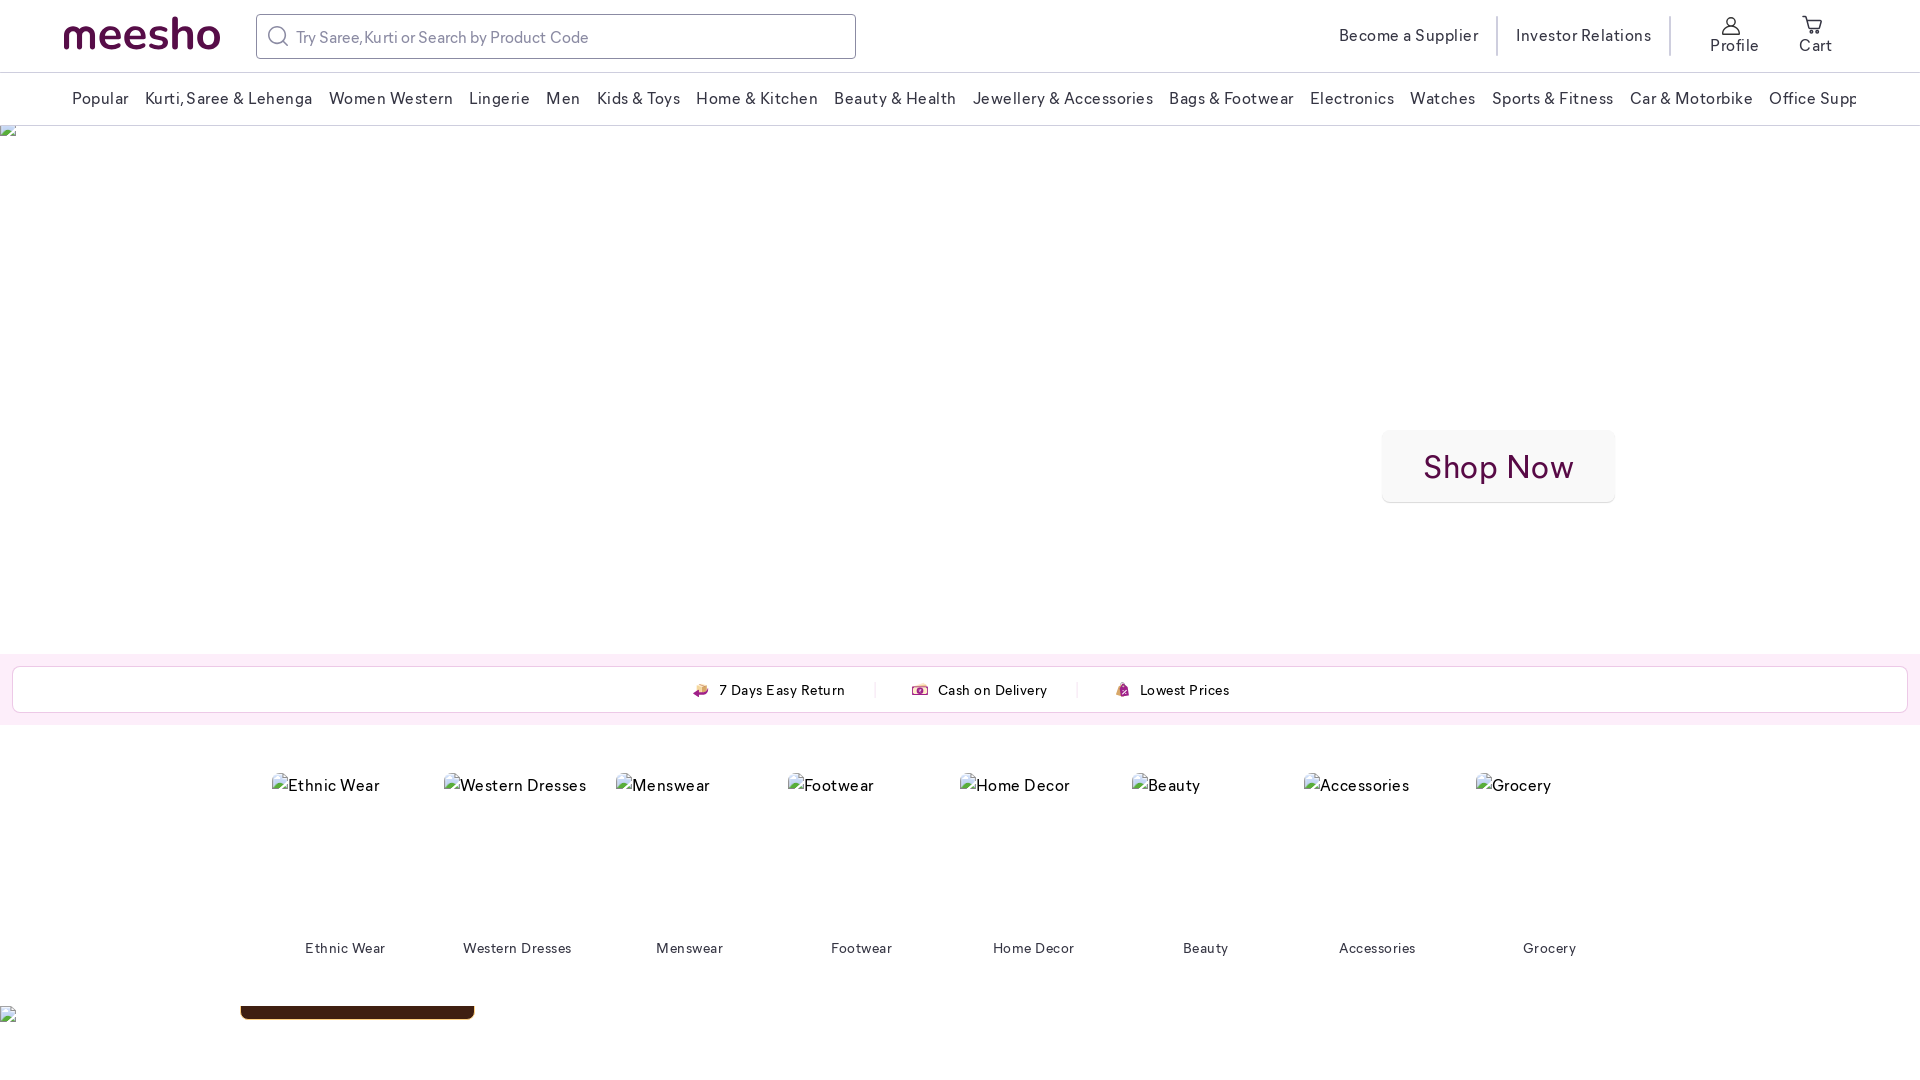

Set viewport to 1920x1080 to simulate fullscreen mode
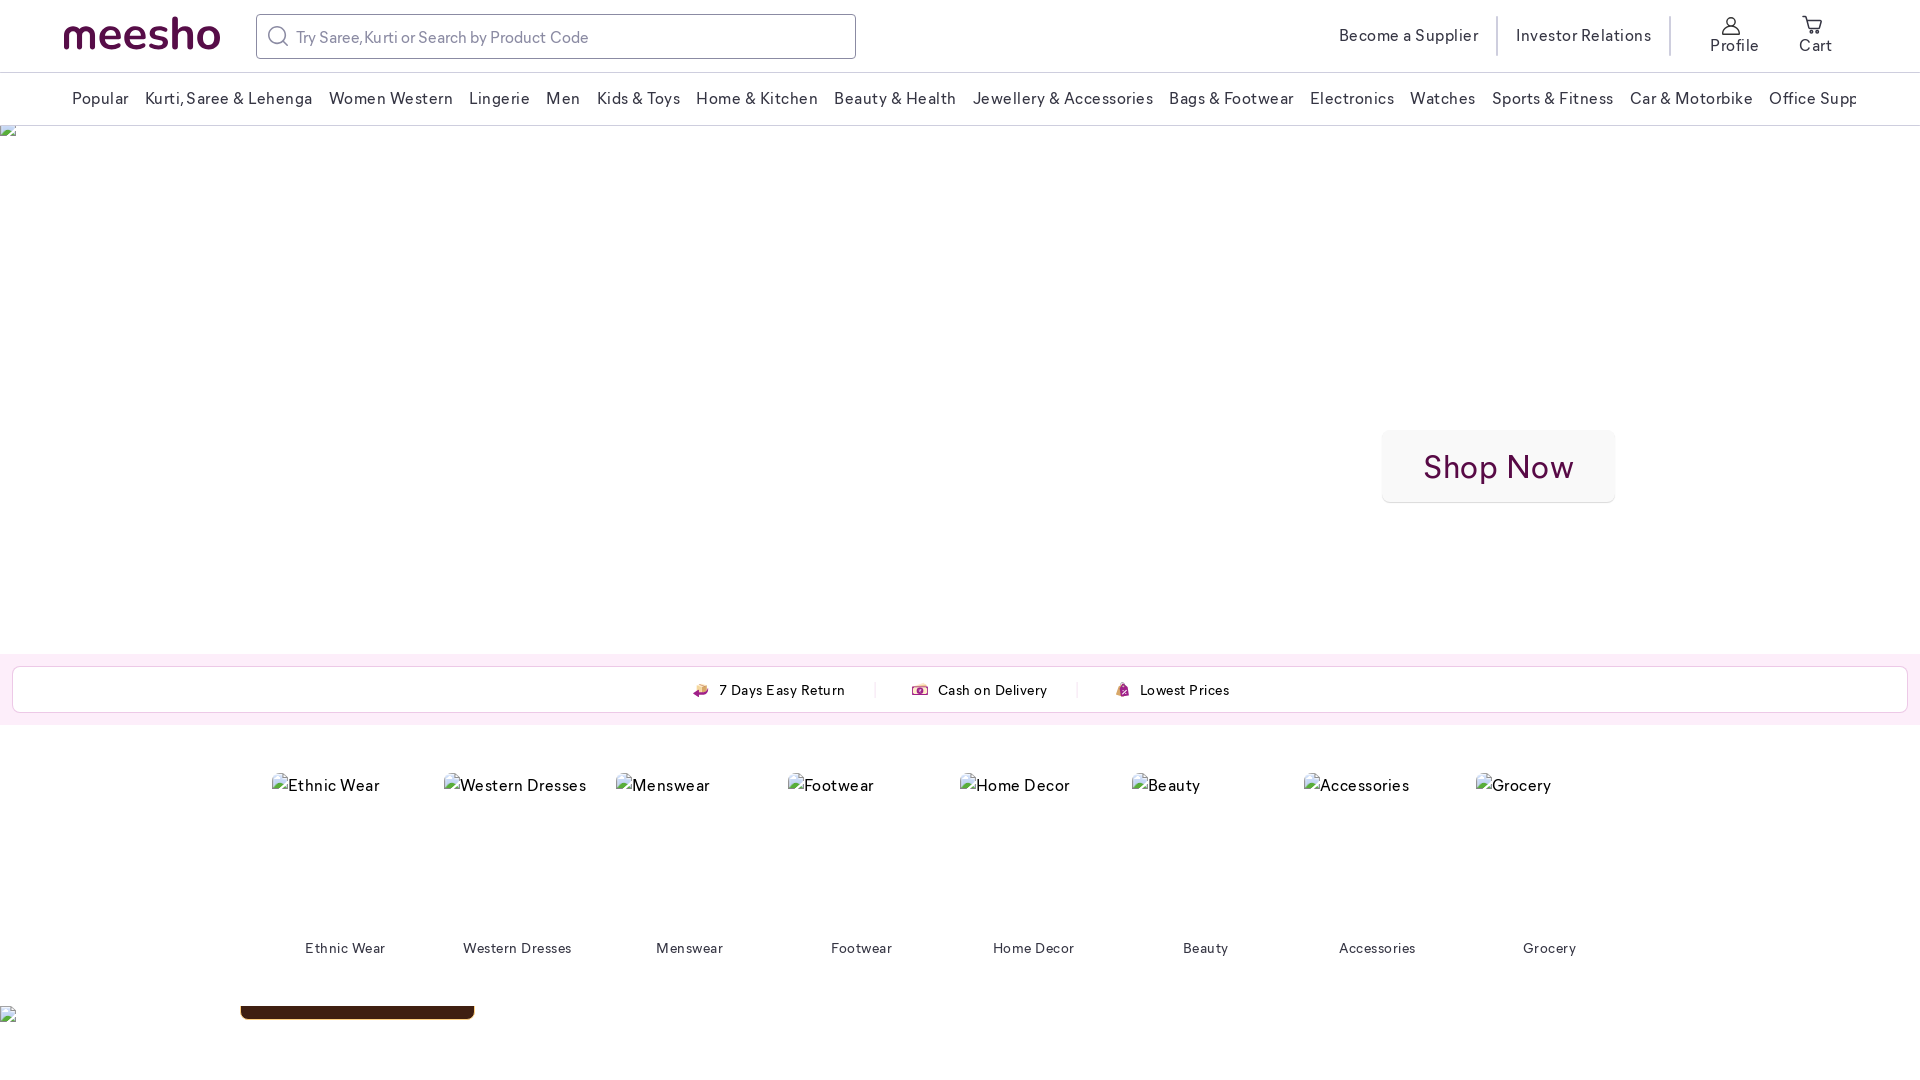

Waited 2 seconds in fullscreen mode
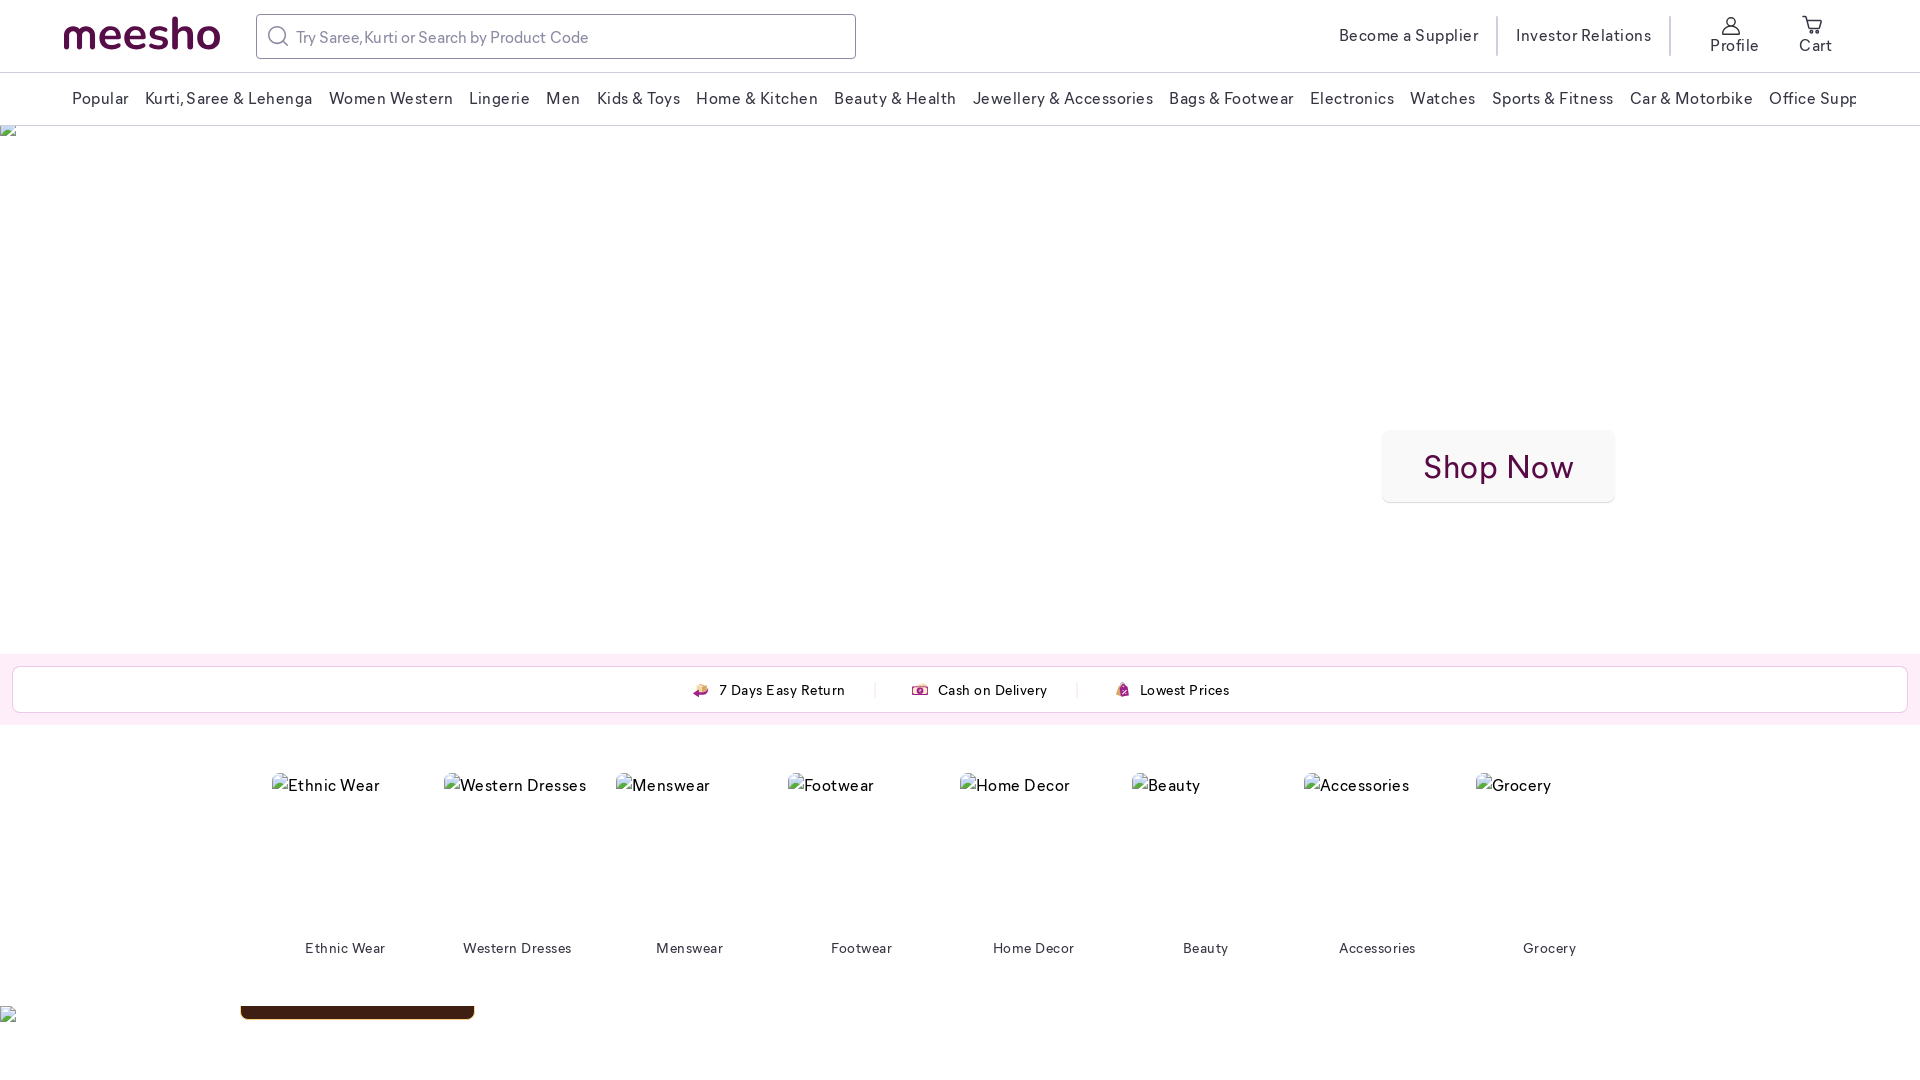

Waited for page DOM content to load completely
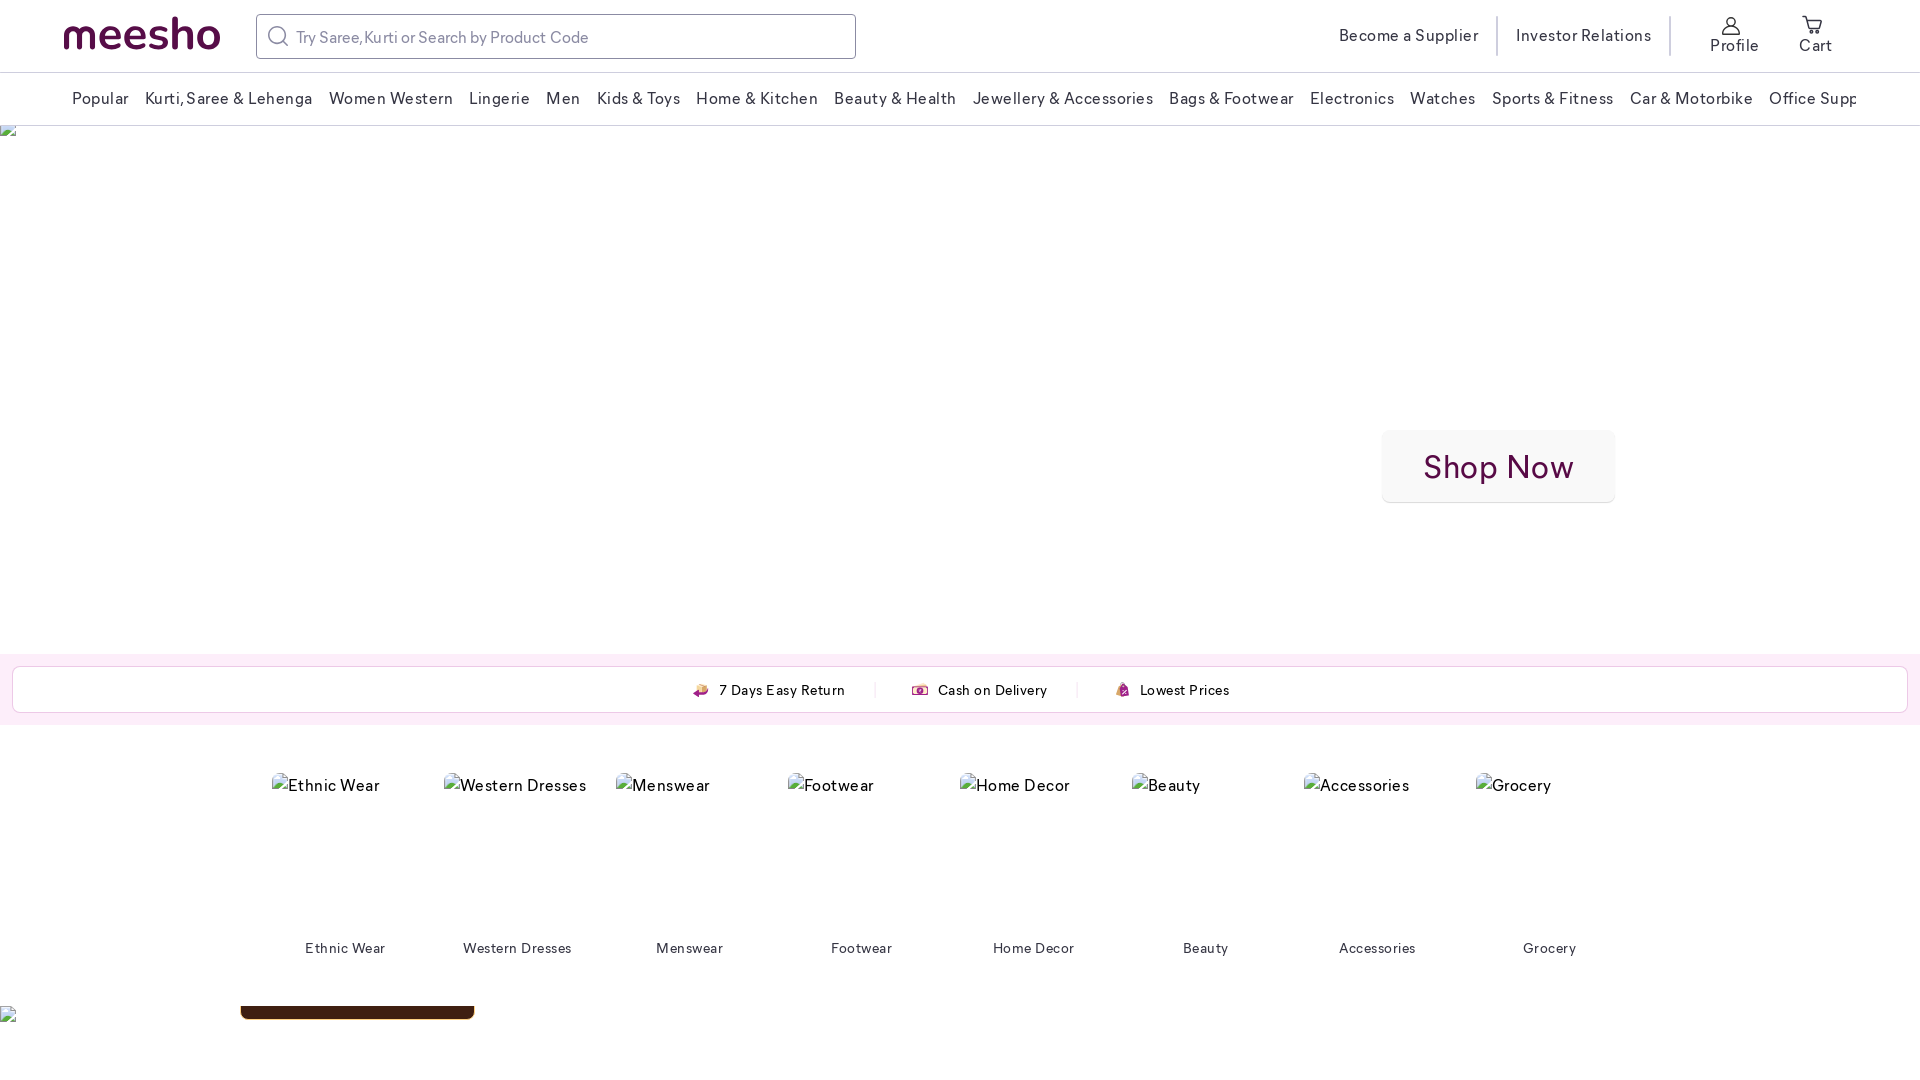

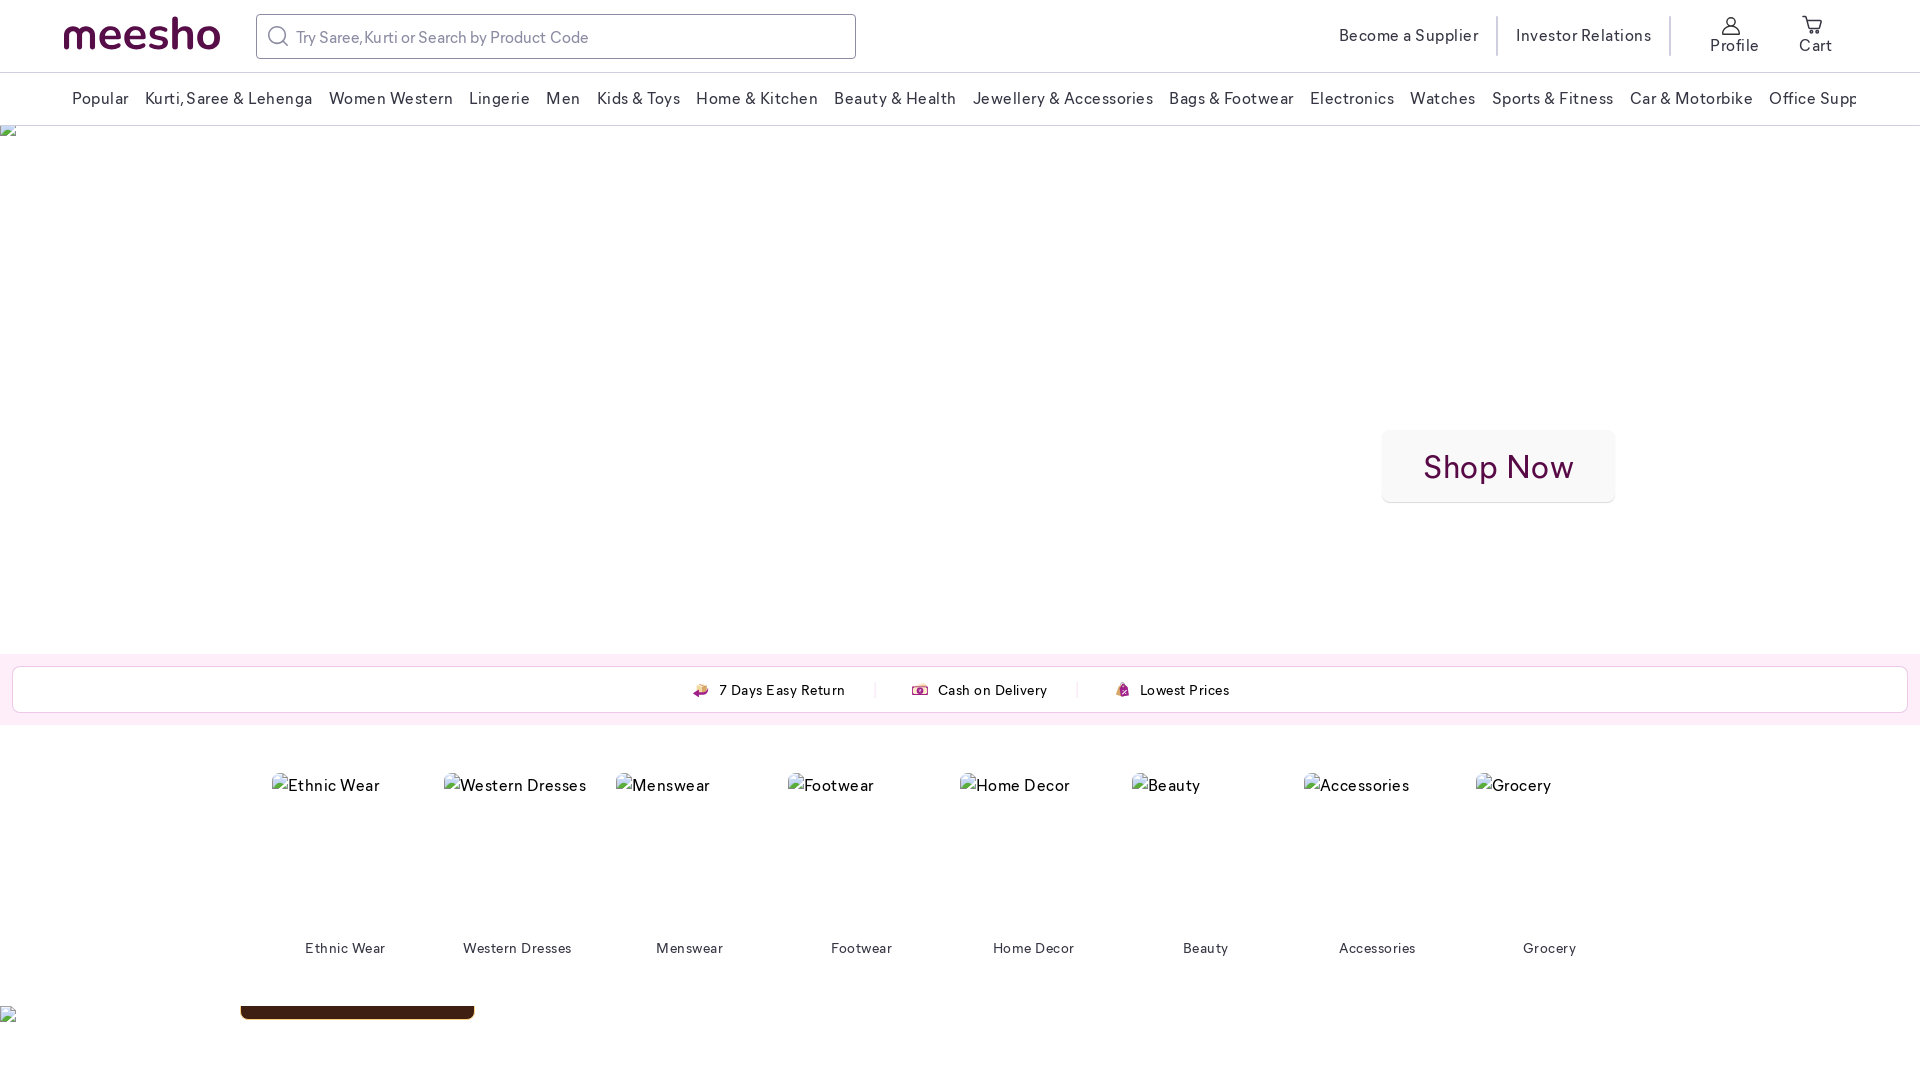